Tests navigation between pages of a blog website, clicking on About and Contact links, and using browser back/forward buttons

Starting URL: https://qabloglist.ccbp.tech/

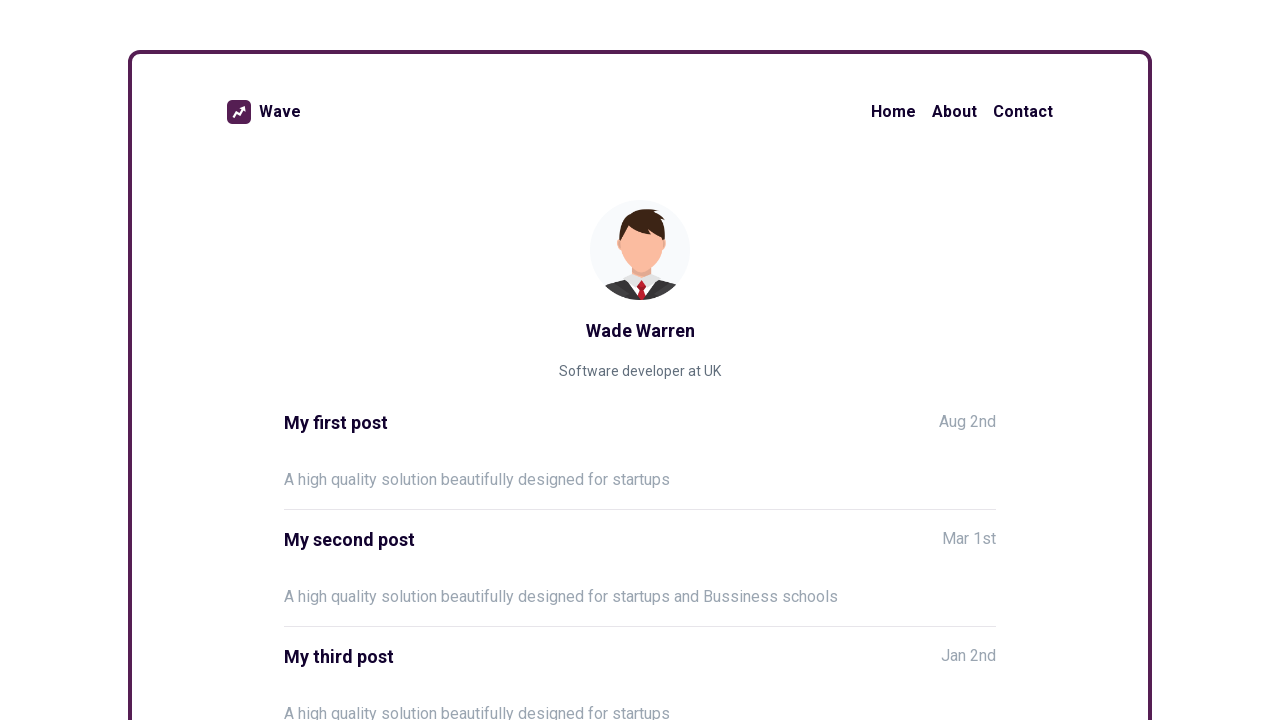

Retrieved all link items from the page
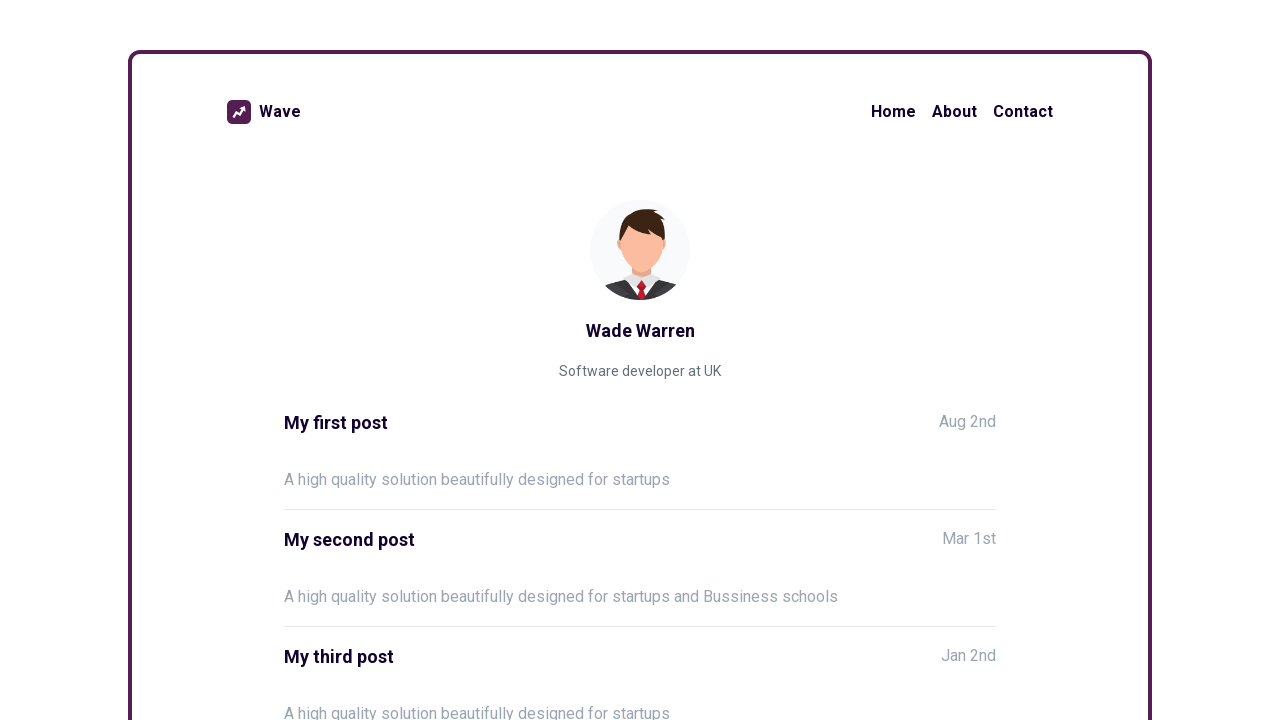

Clicked on About link at (946, 112) on .link-item >> nth=1
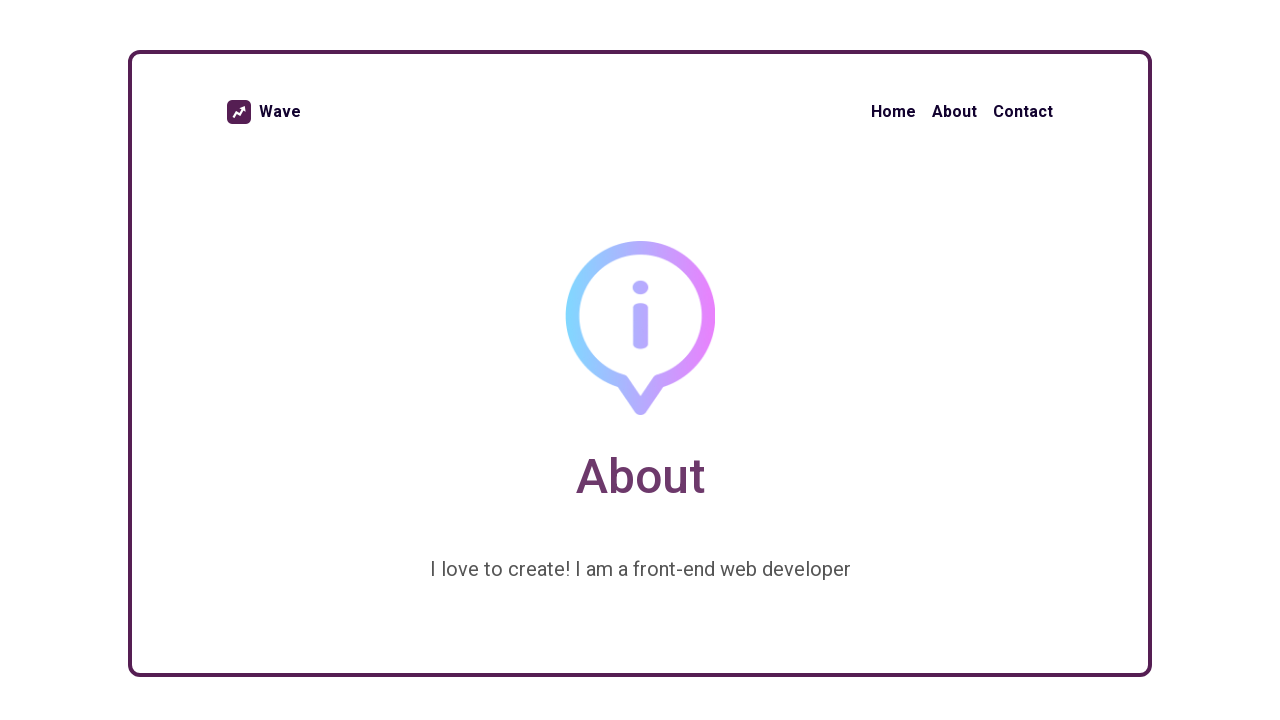

Navigated to About page and URL confirmed
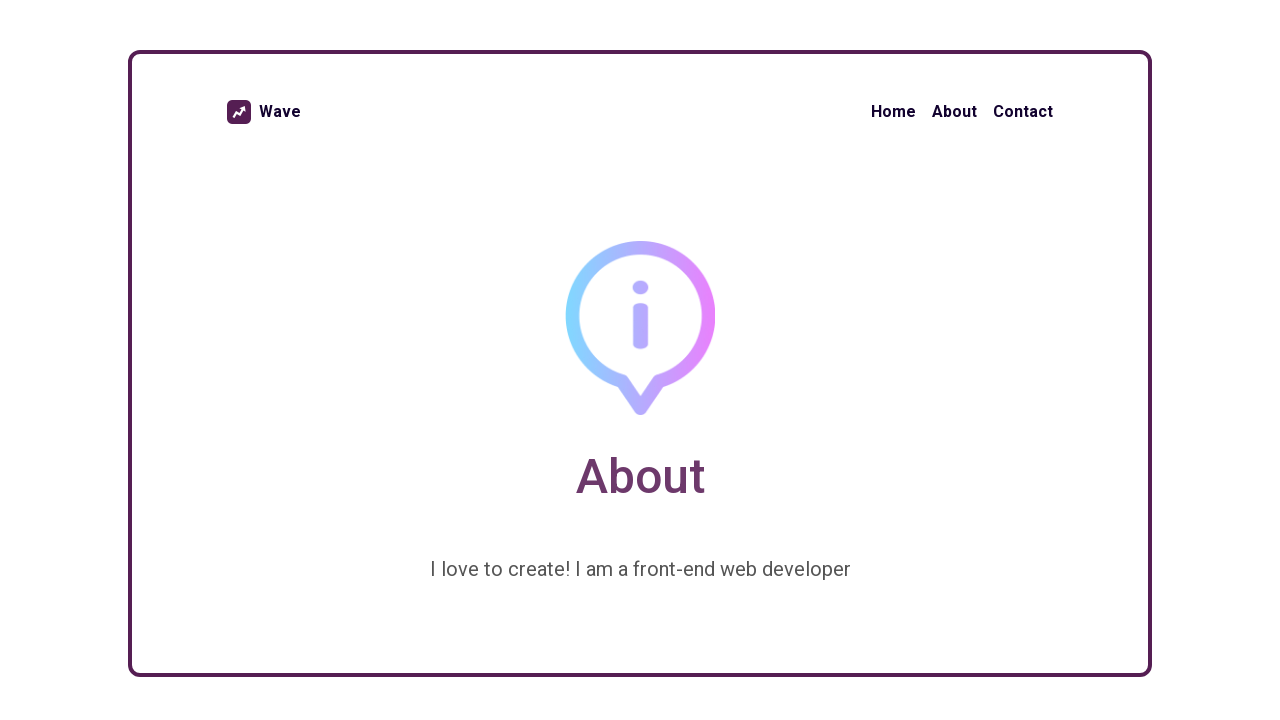

Re-fetched all link items after navigation
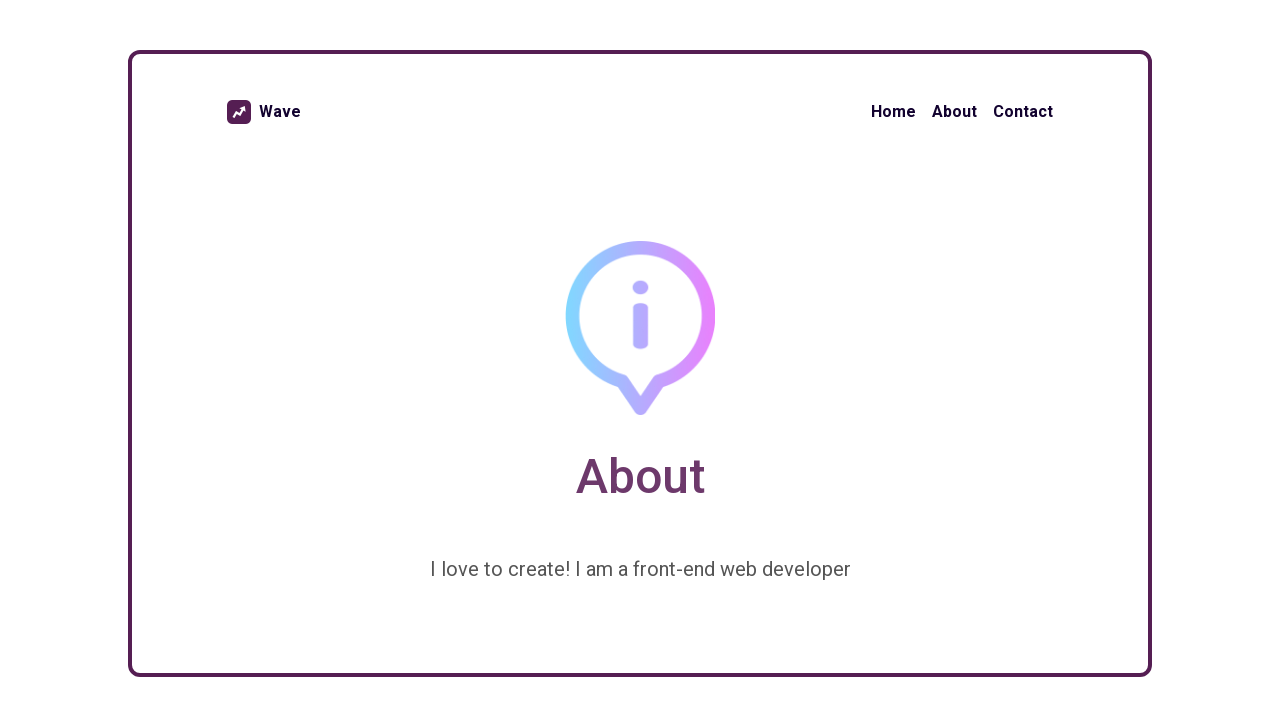

Clicked on Contact link at (1015, 112) on .link-item >> nth=2
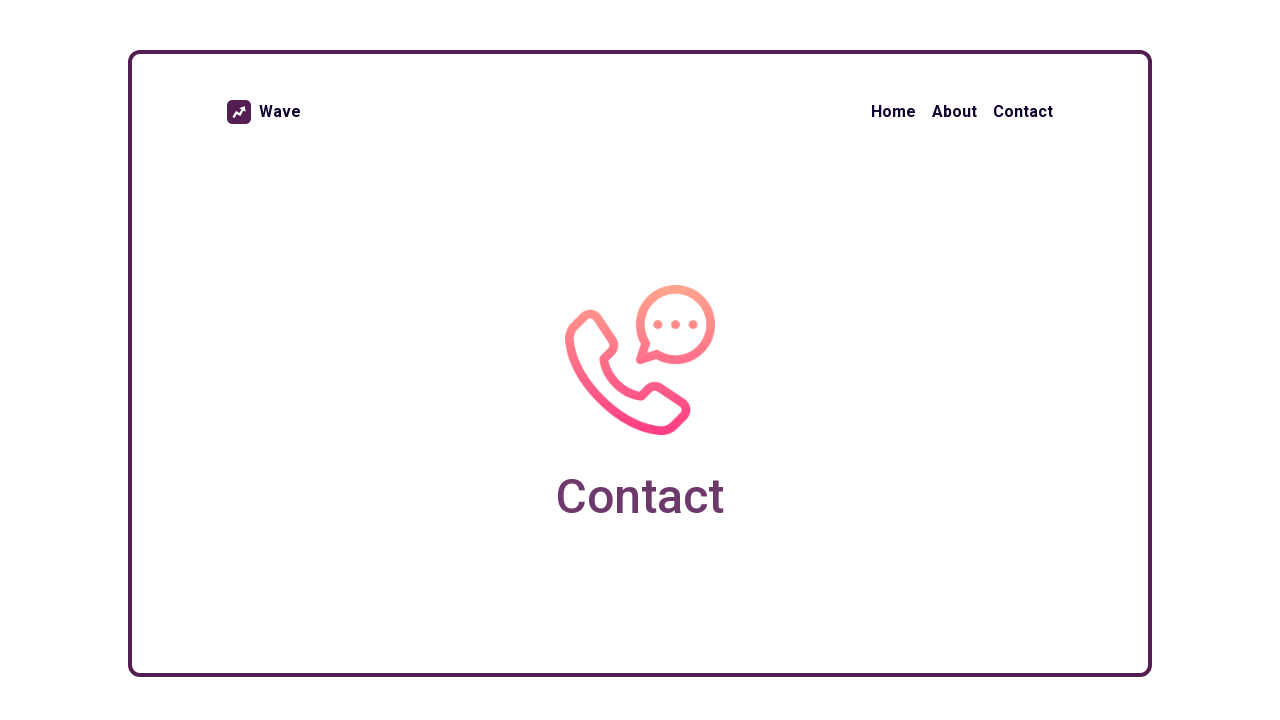

Navigated to Contact page and URL confirmed
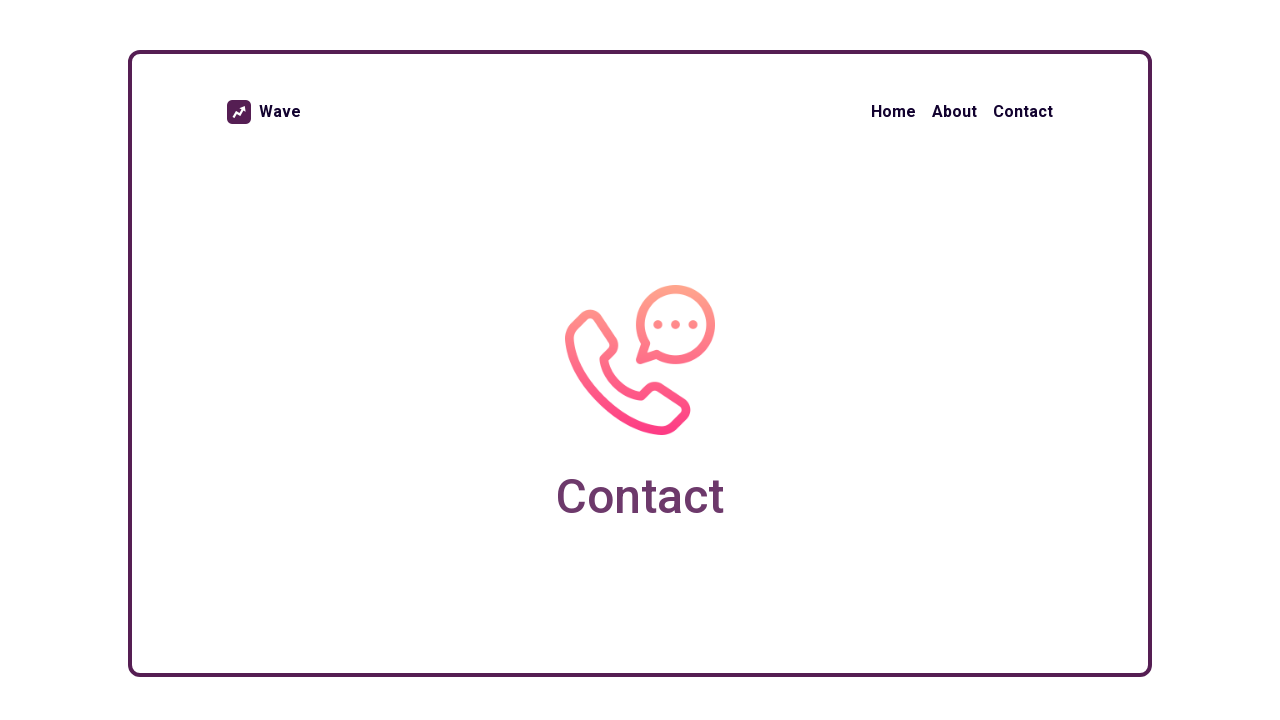

Clicked browser back button
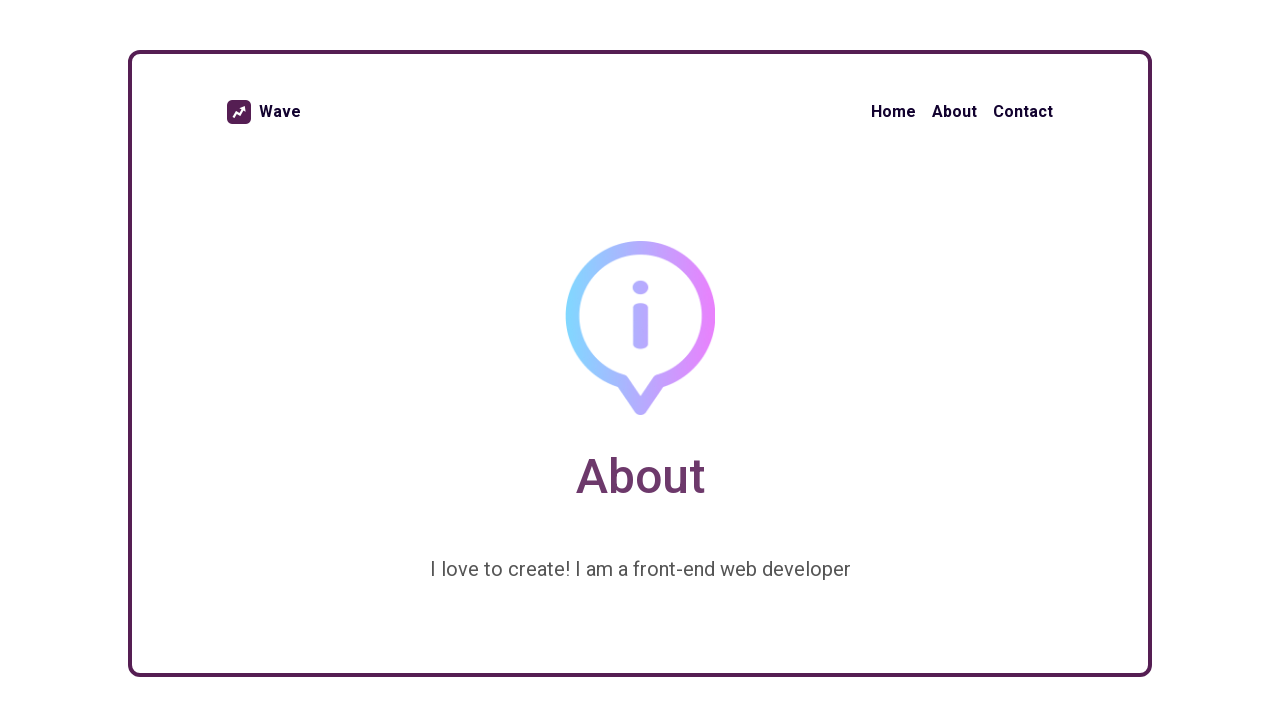

Verified we're back on About page
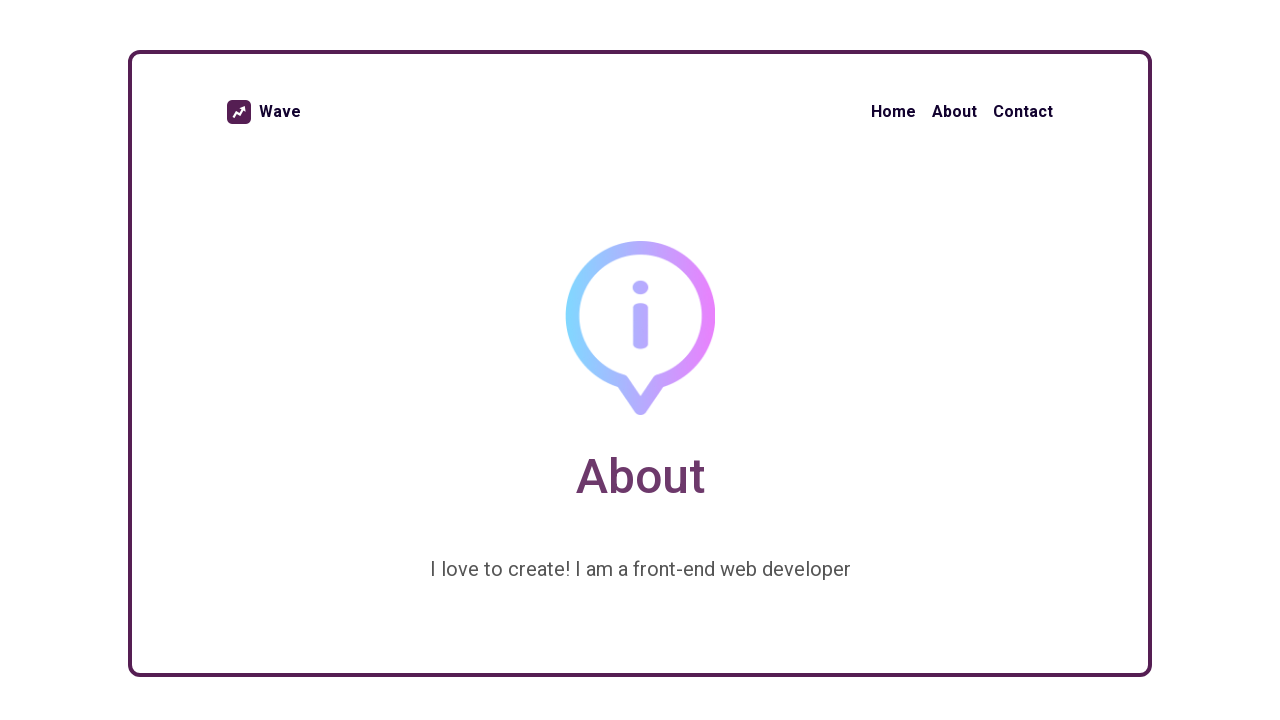

Clicked browser forward button
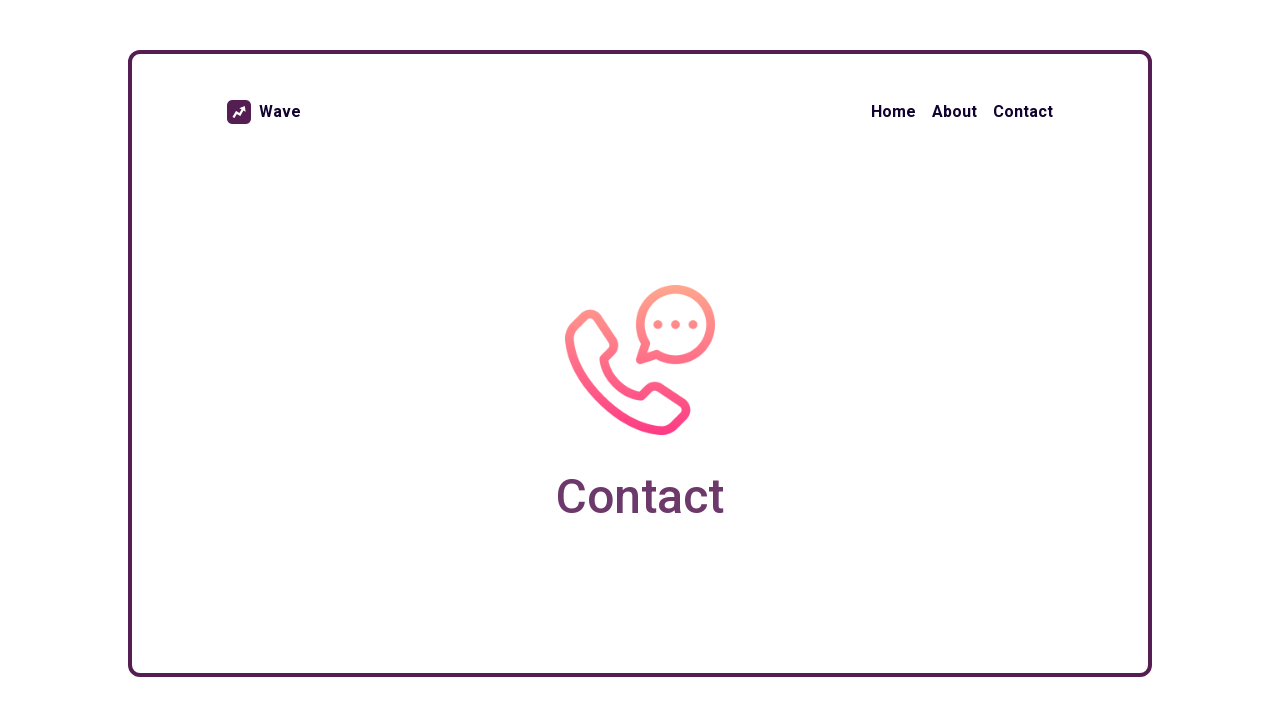

Verified we're on Contact page again
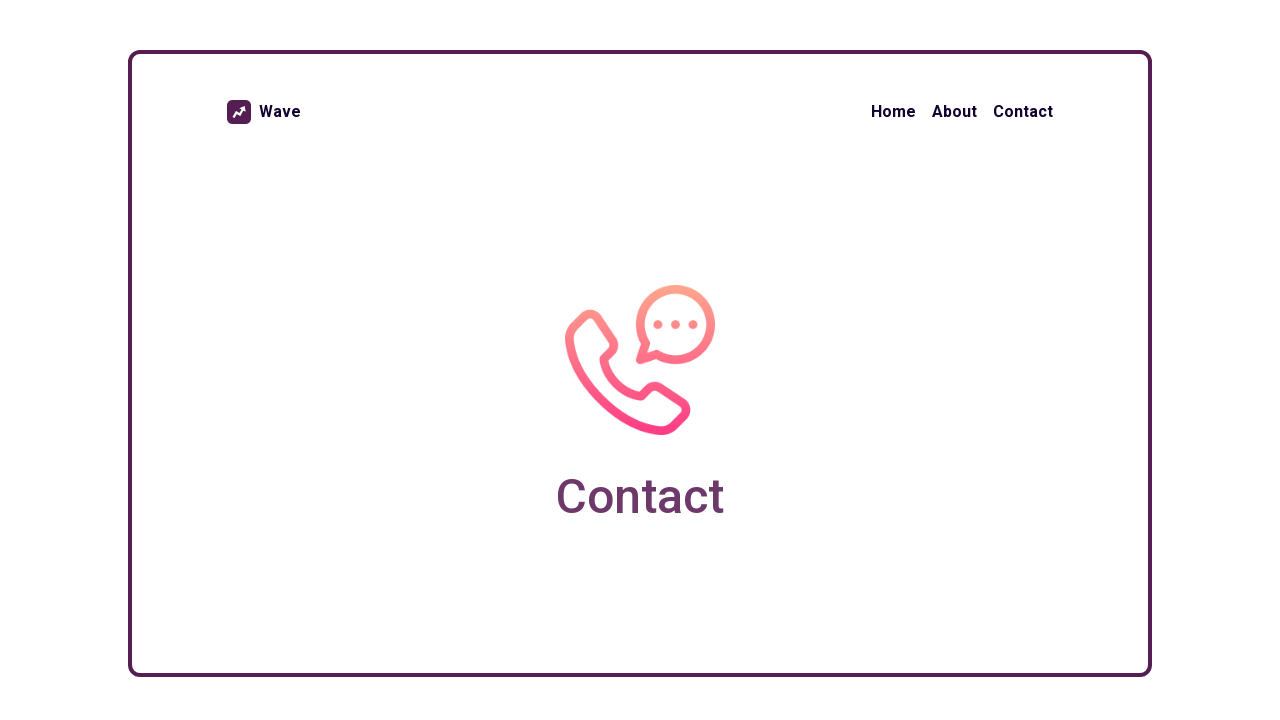

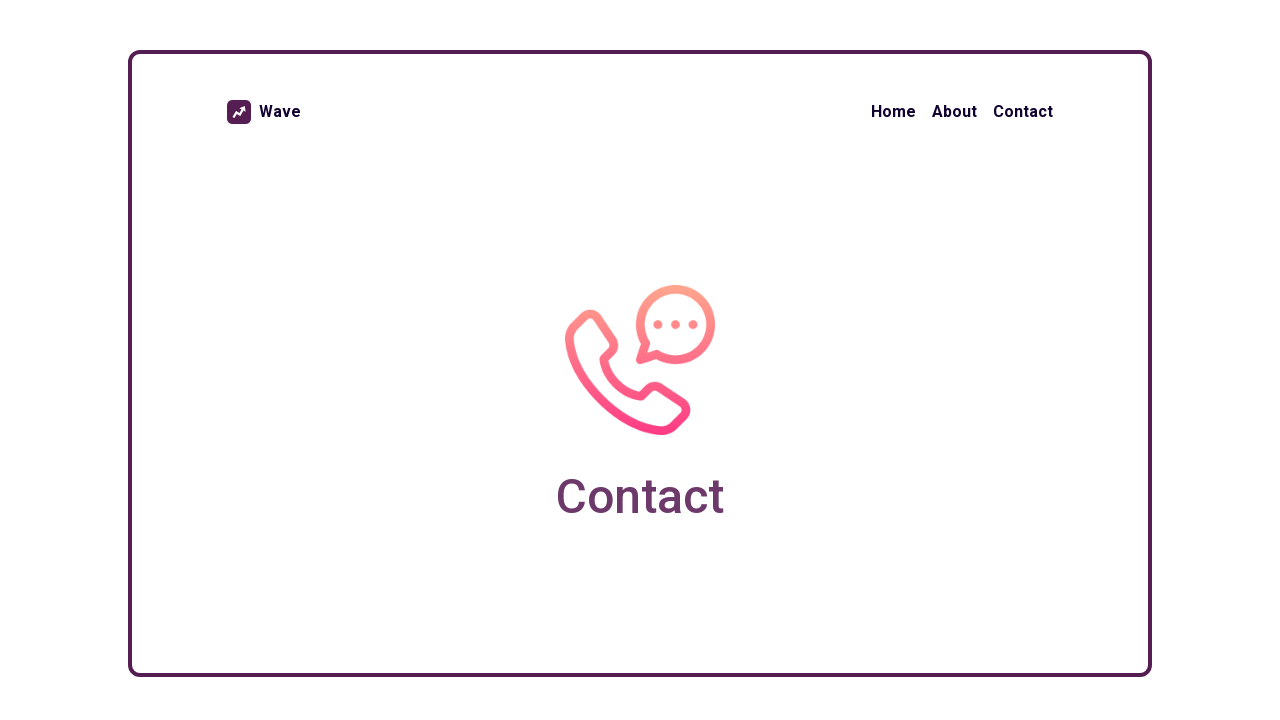